Navigates to a quotes website and clicks on the Login link to open the login page

Starting URL: https://quotes.toscrape.com/

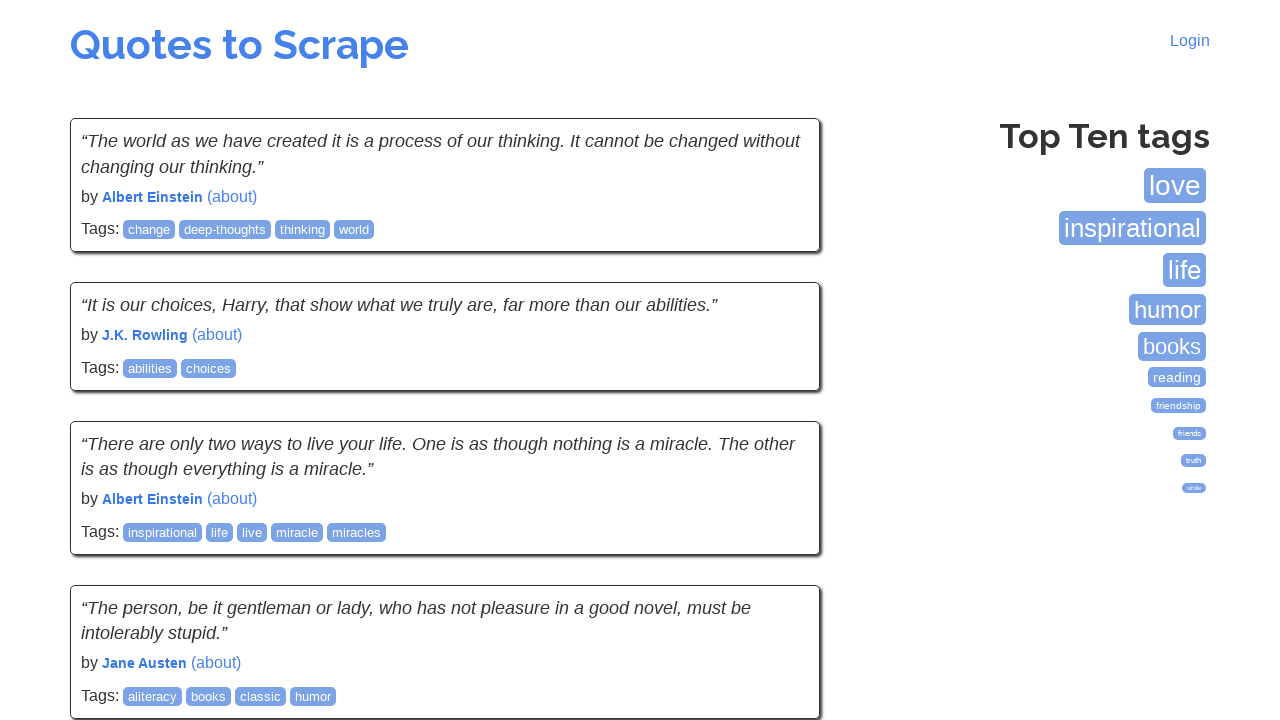

Navigated to quotes website at https://quotes.toscrape.com/
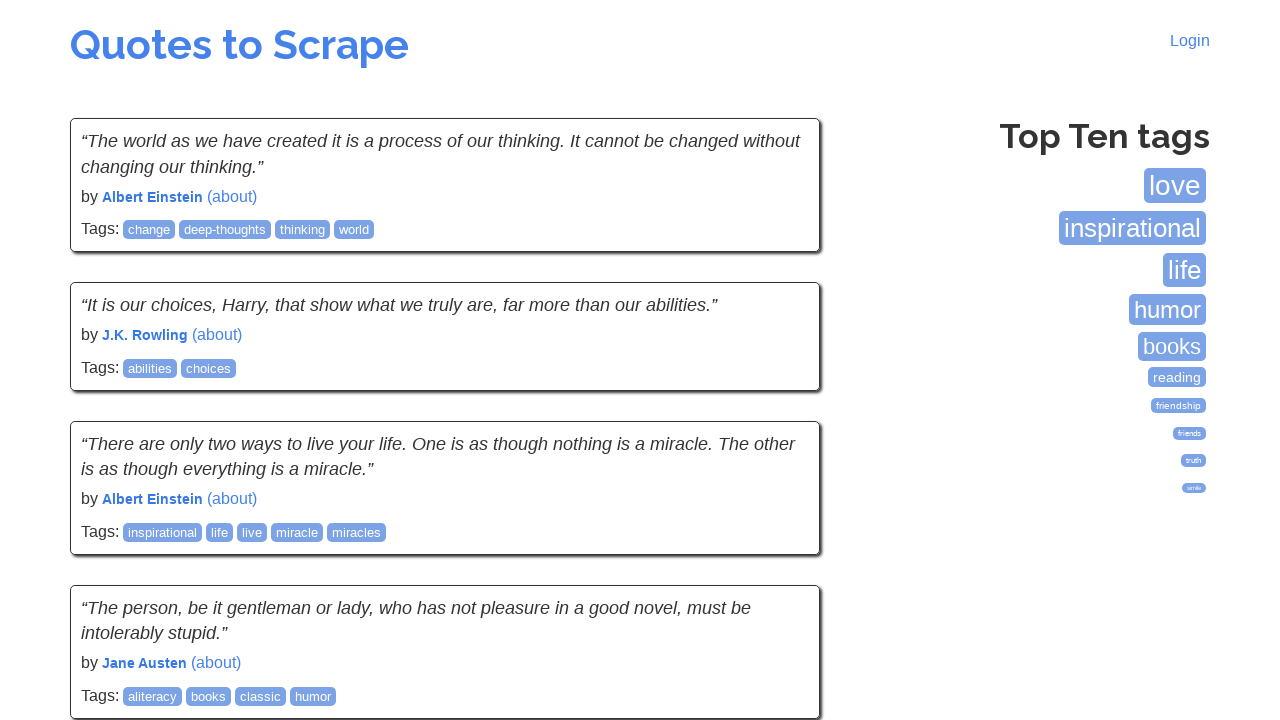

Clicked on the Login link at (1190, 40) on text=Login
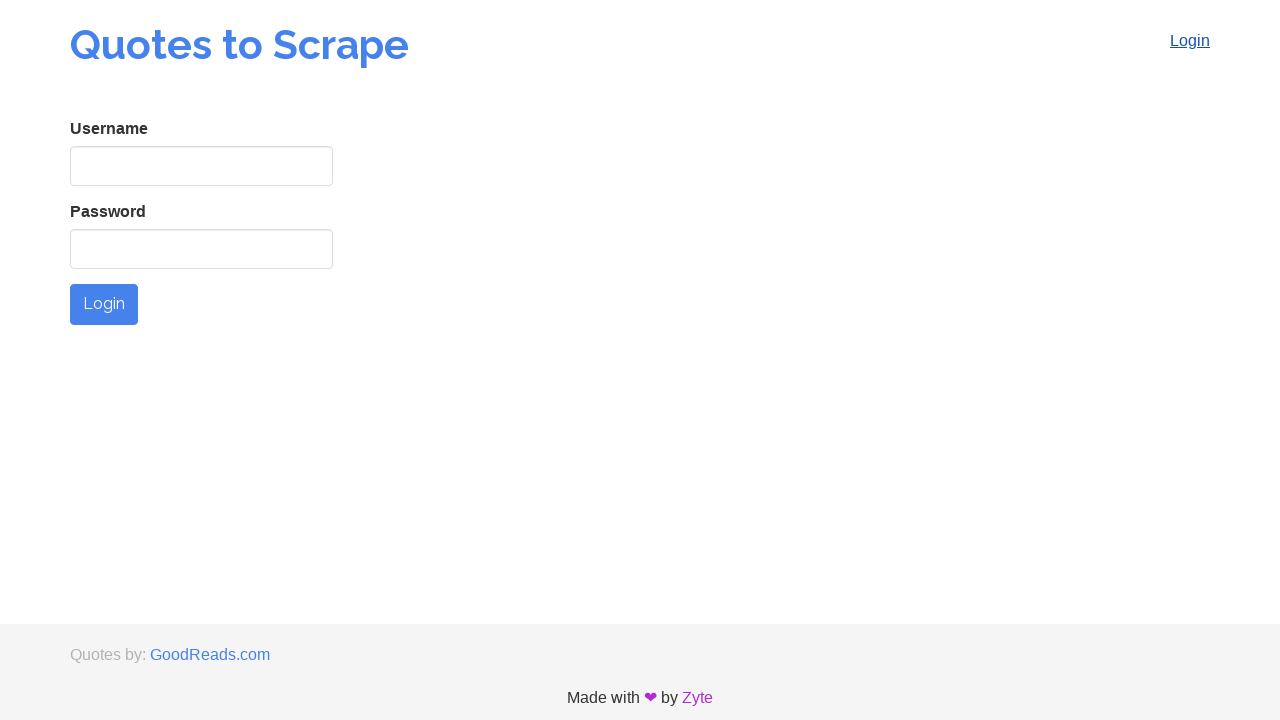

Login page loaded successfully
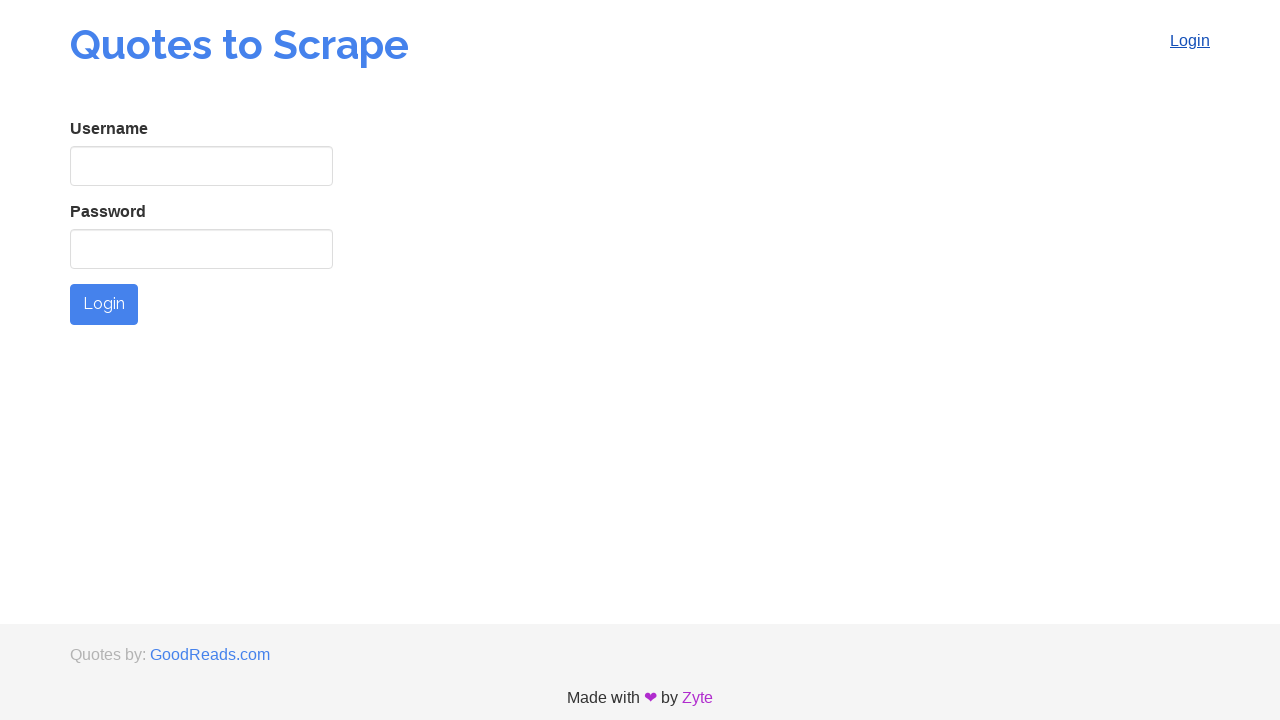

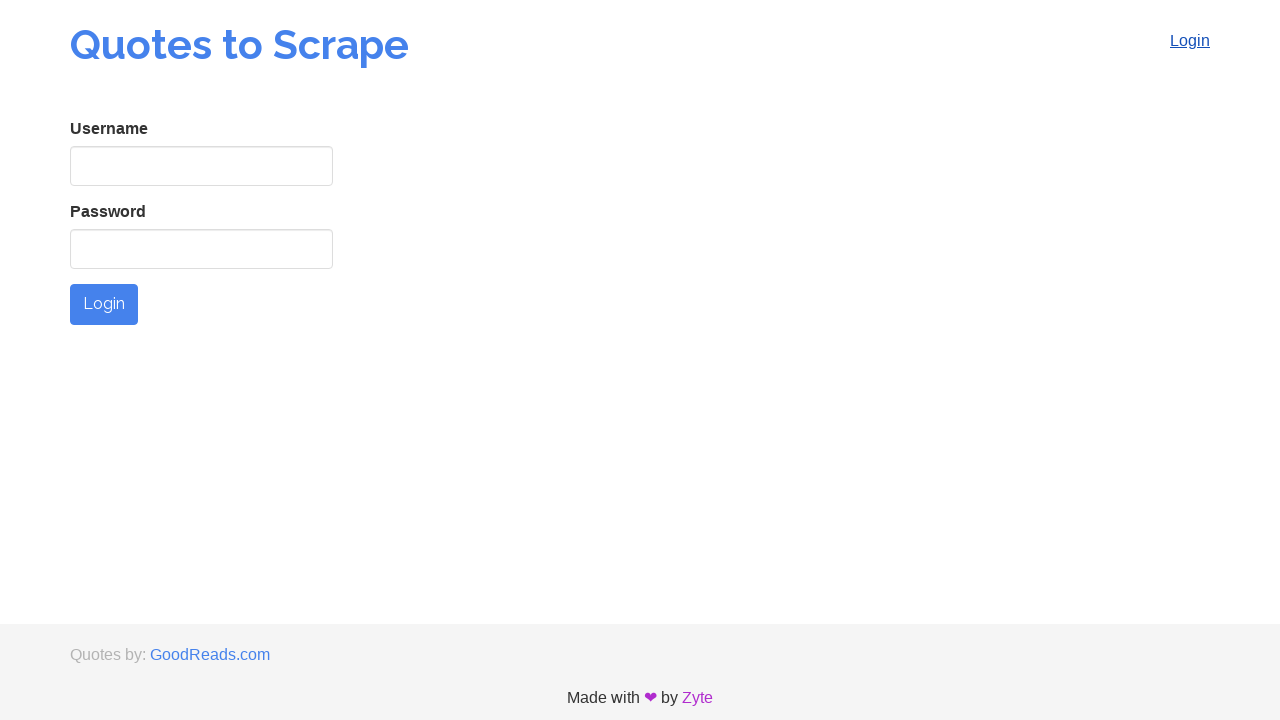